Tests a todo application by adding a new todo item, marking it as complete, clearing completed todos, and verifying the todo was removed from the list.

Starting URL: https://devmountain.github.io/qa_todos/

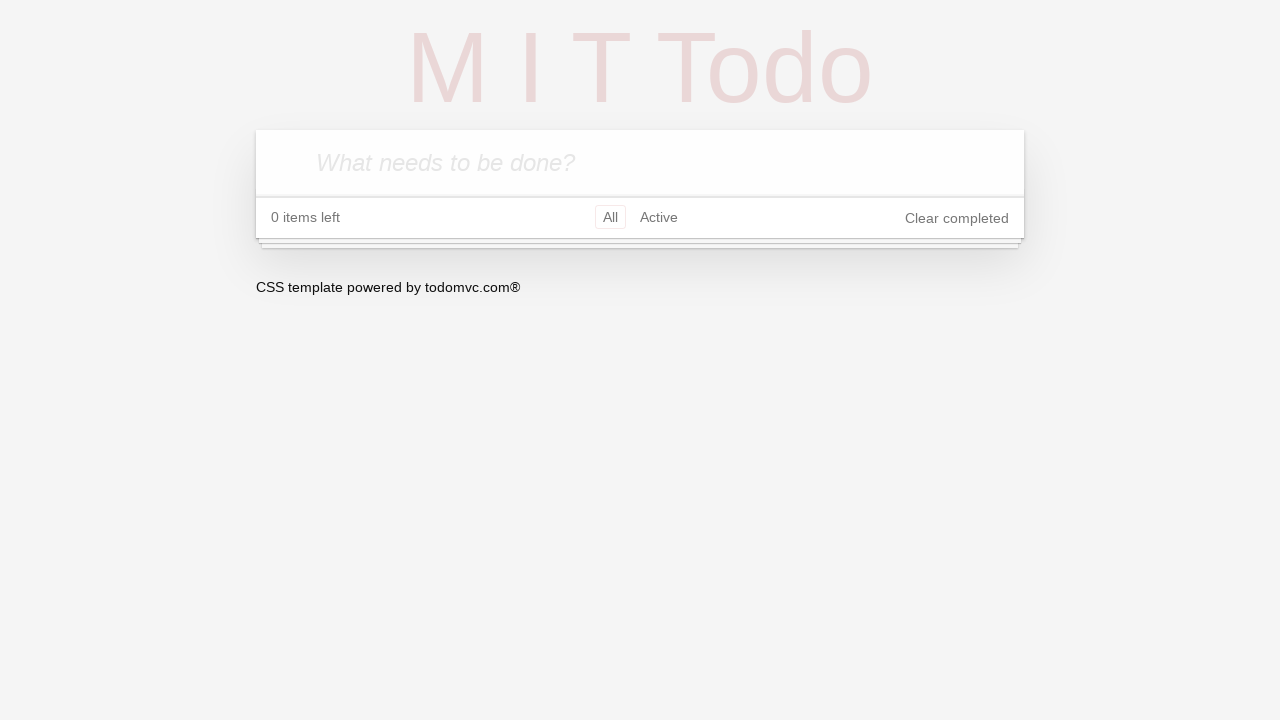

Waited for todo input field to be visible
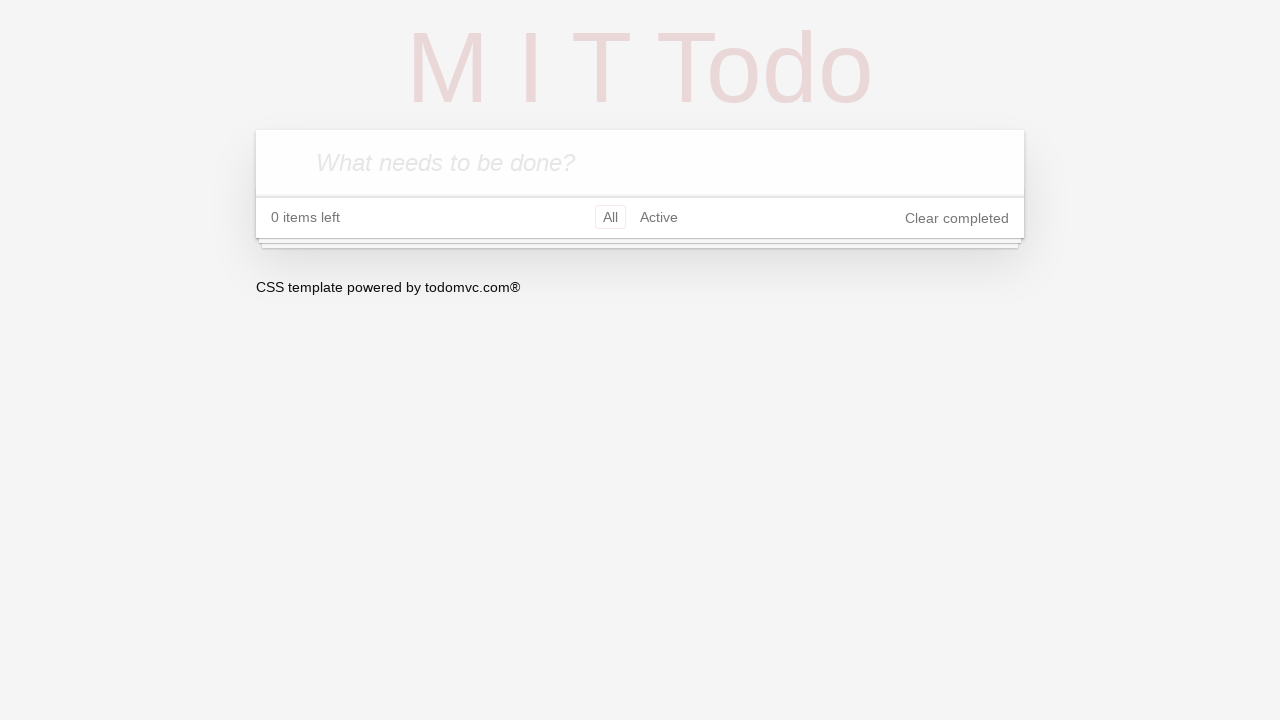

Filled todo input field with 'Test To-Do' on section header input
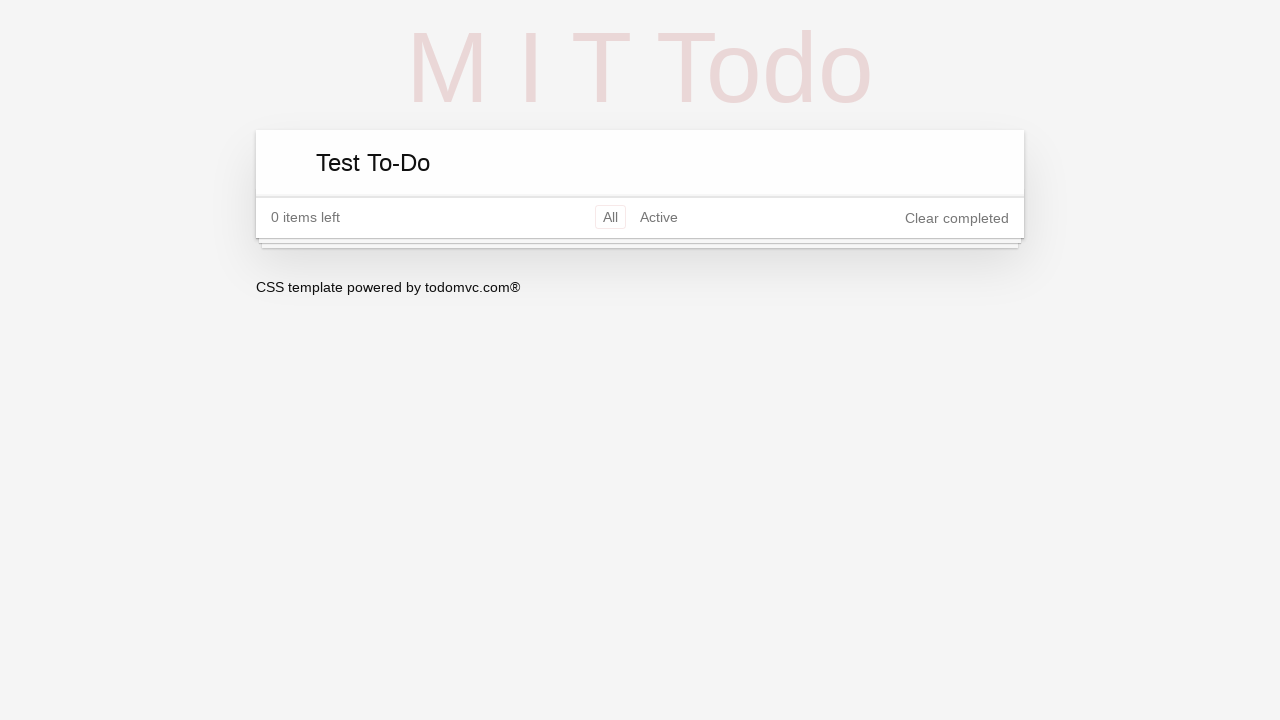

Pressed Enter to add the todo item on section header input
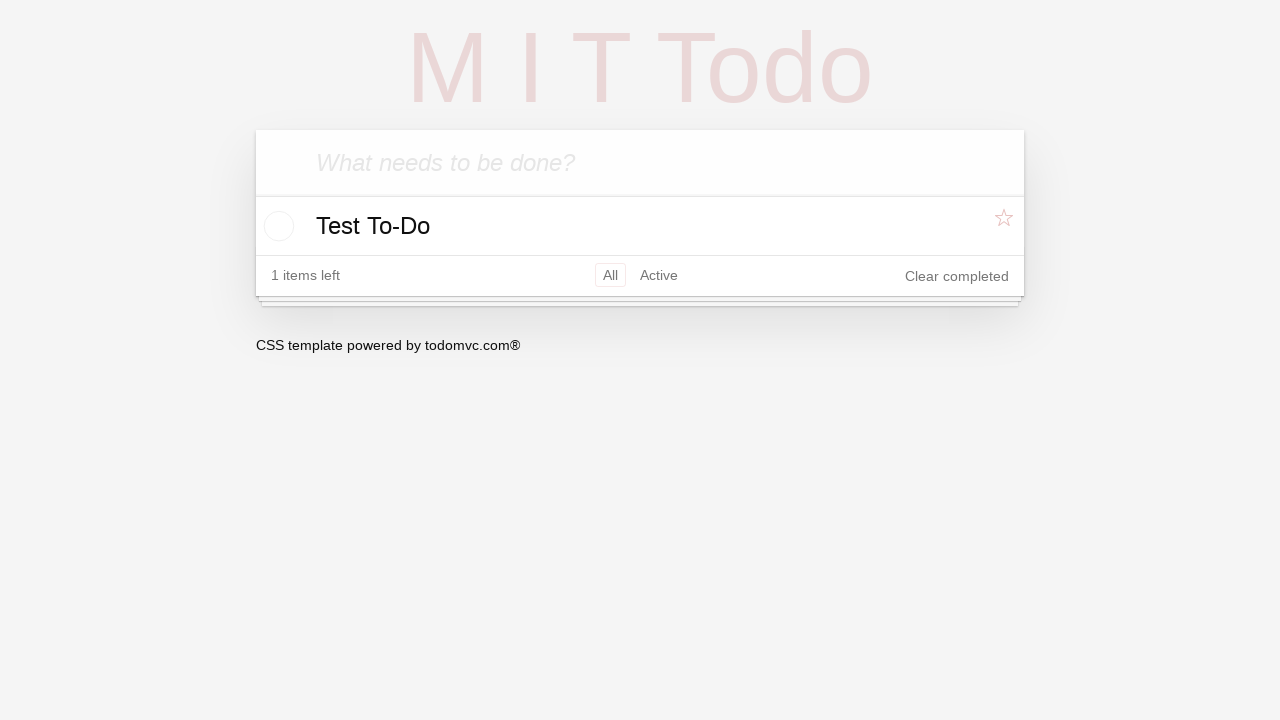

Waited for todo item to appear in the list
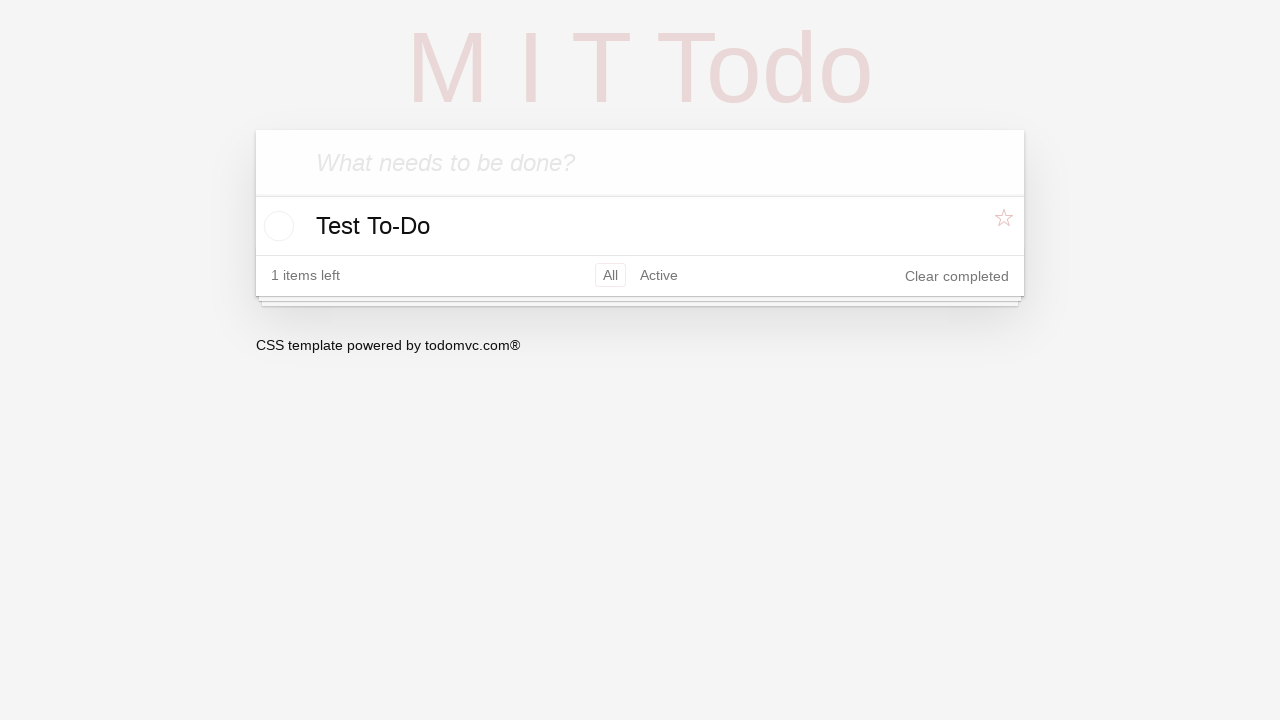

Verified 'Test To-Do' label is visible in the list
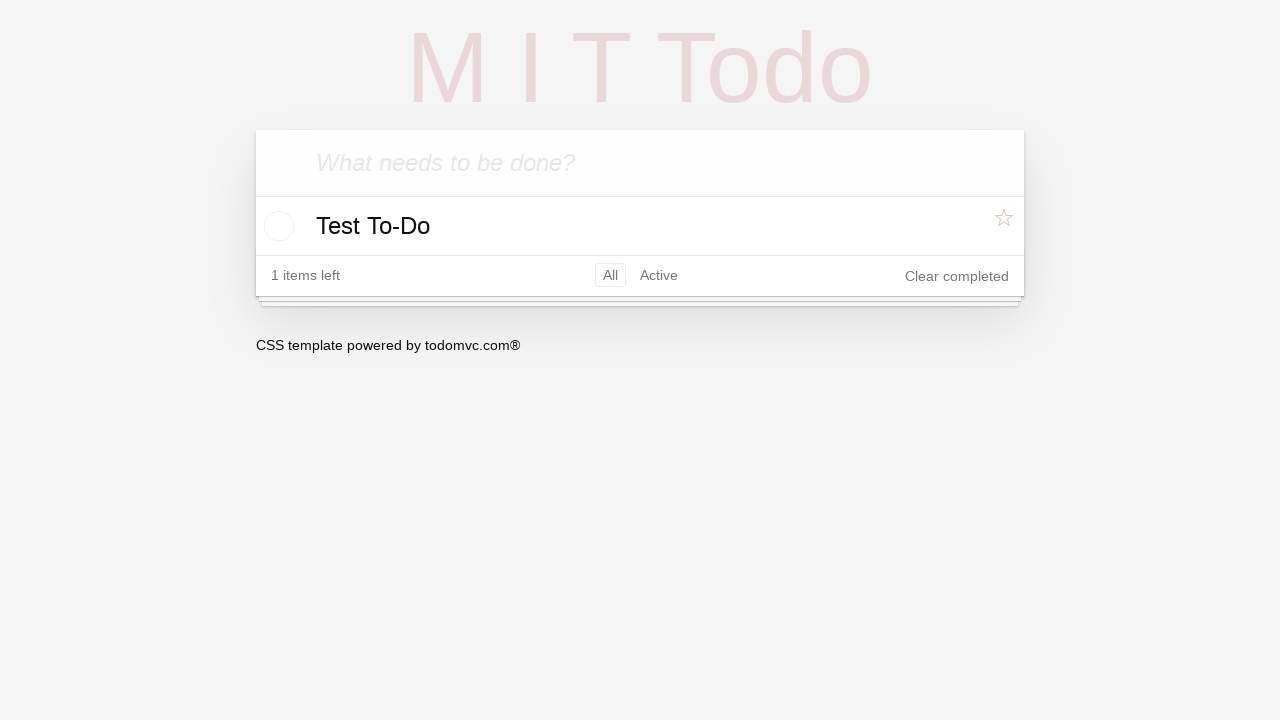

Located the checkbox for 'Test To-Do' item
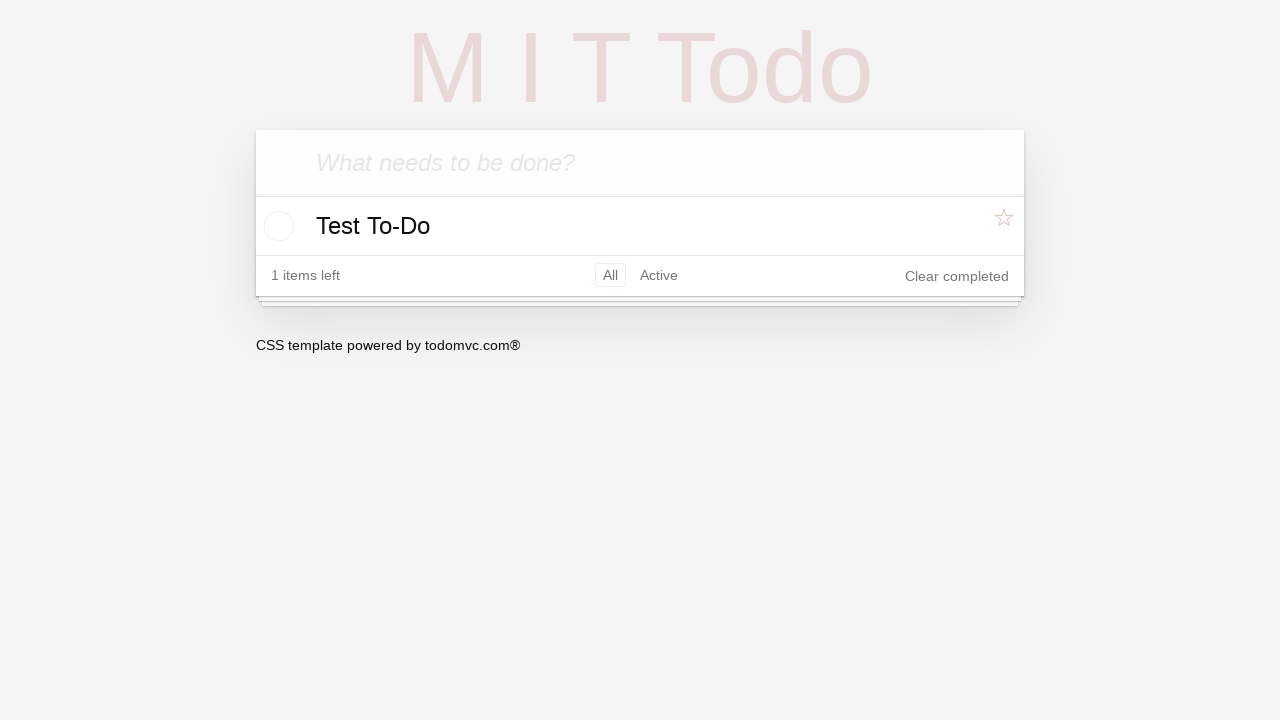

Clicked checkbox to mark 'Test To-Do' as complete at (276, 226) on li:has-text('Test To-Do') input.toggle
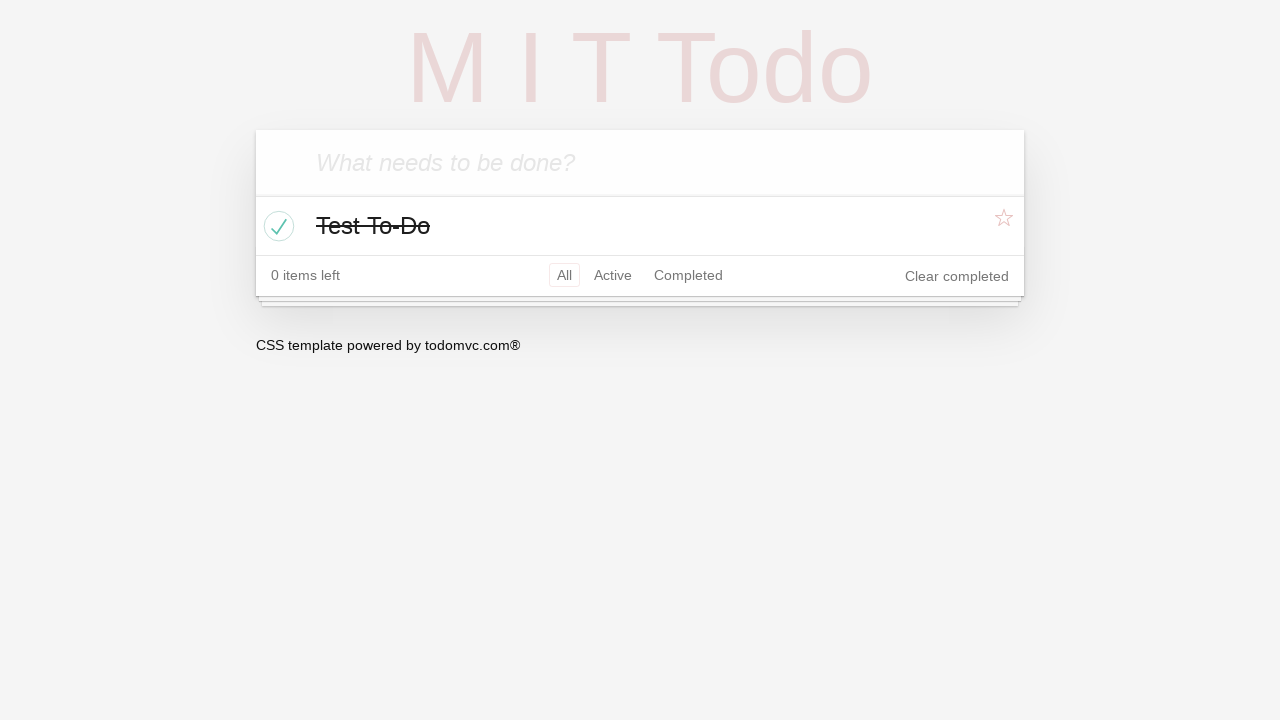

Clicked 'Clear completed' button at (957, 276) on button:has-text('Clear completed')
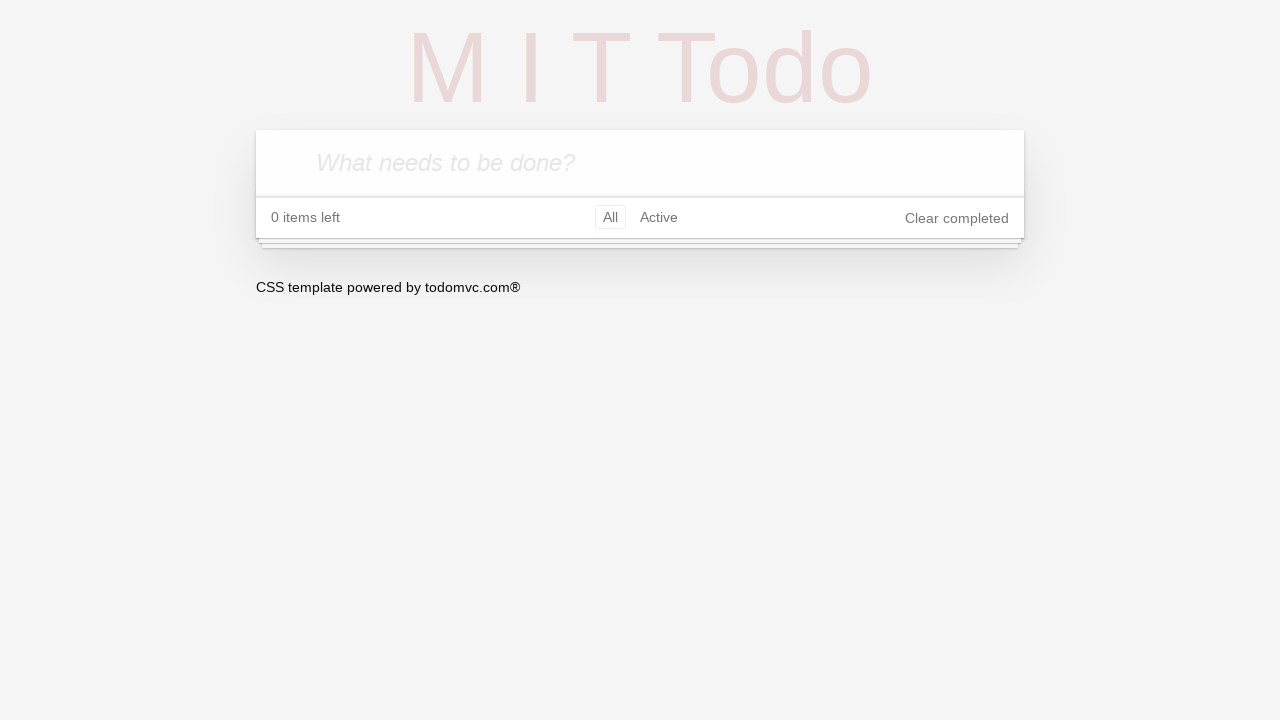

Waited 500ms for UI to update after clearing completed todos
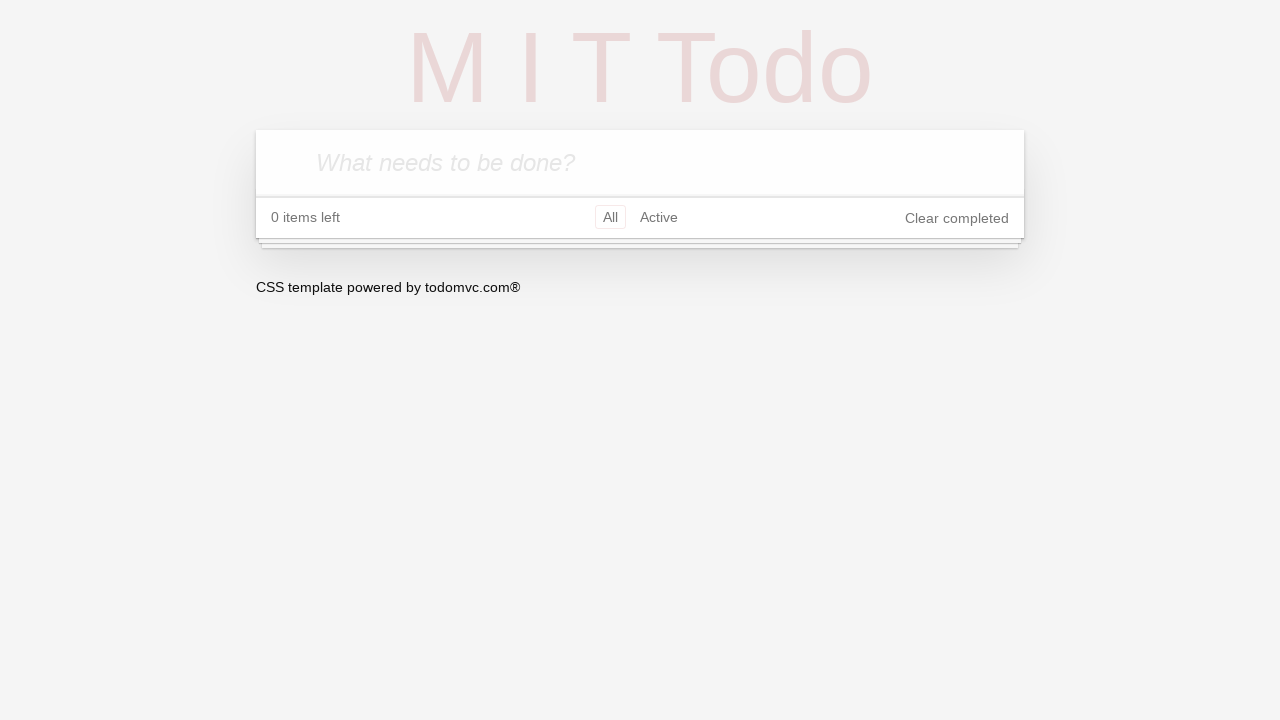

Verified 'Test To-Do' item was removed from the list
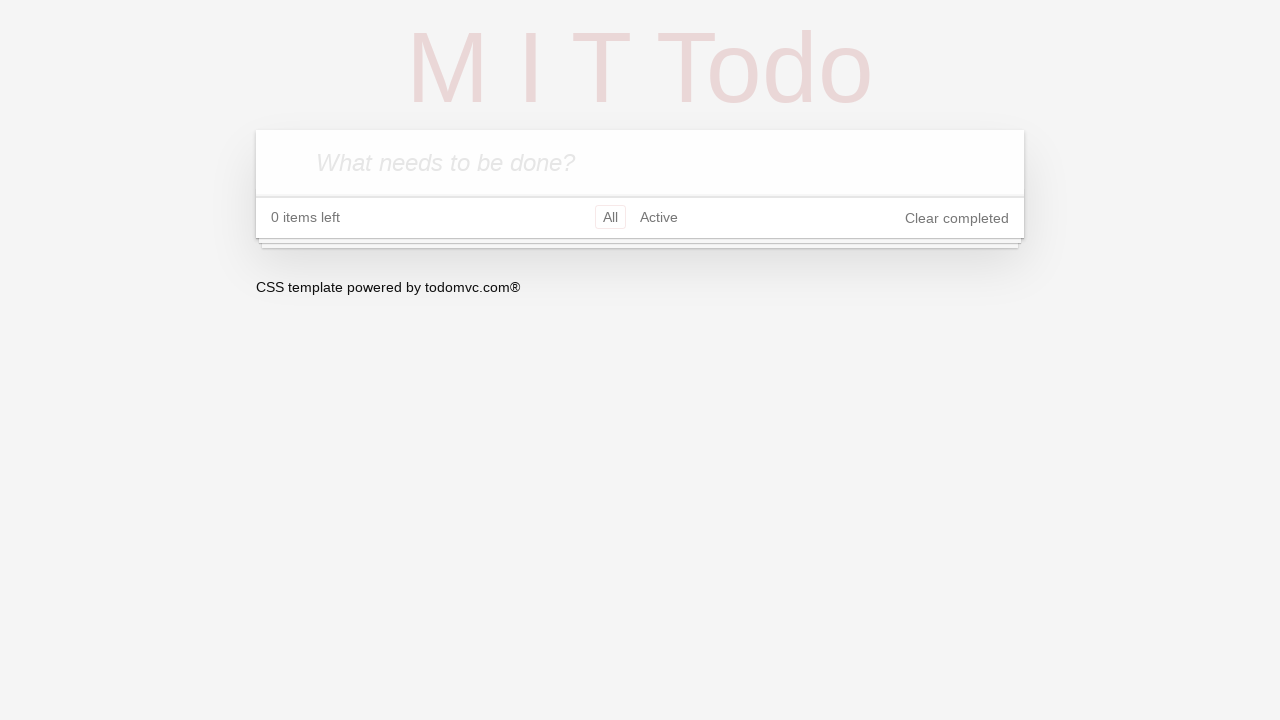

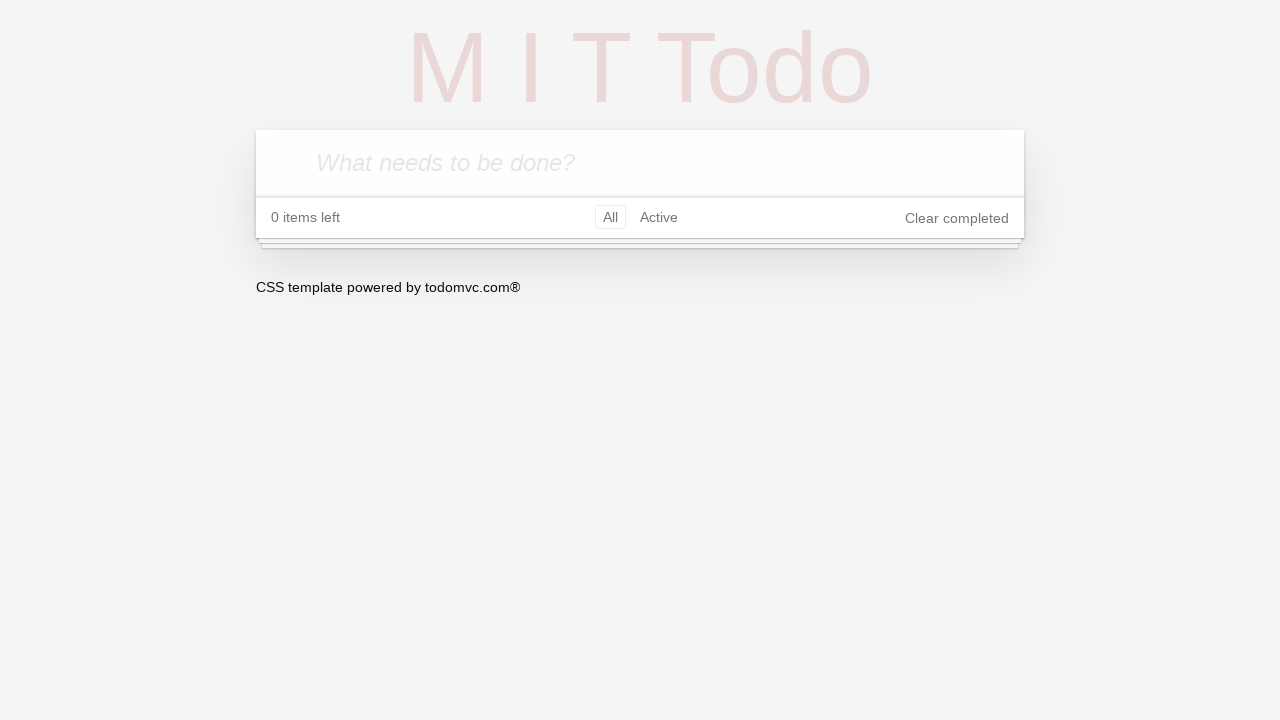